Tests browser popup window handling by clicking a button that opens a new tab, switching to that tab, closing it, and returning focus to the main window.

Starting URL: https://demoqa.com/browser-windows

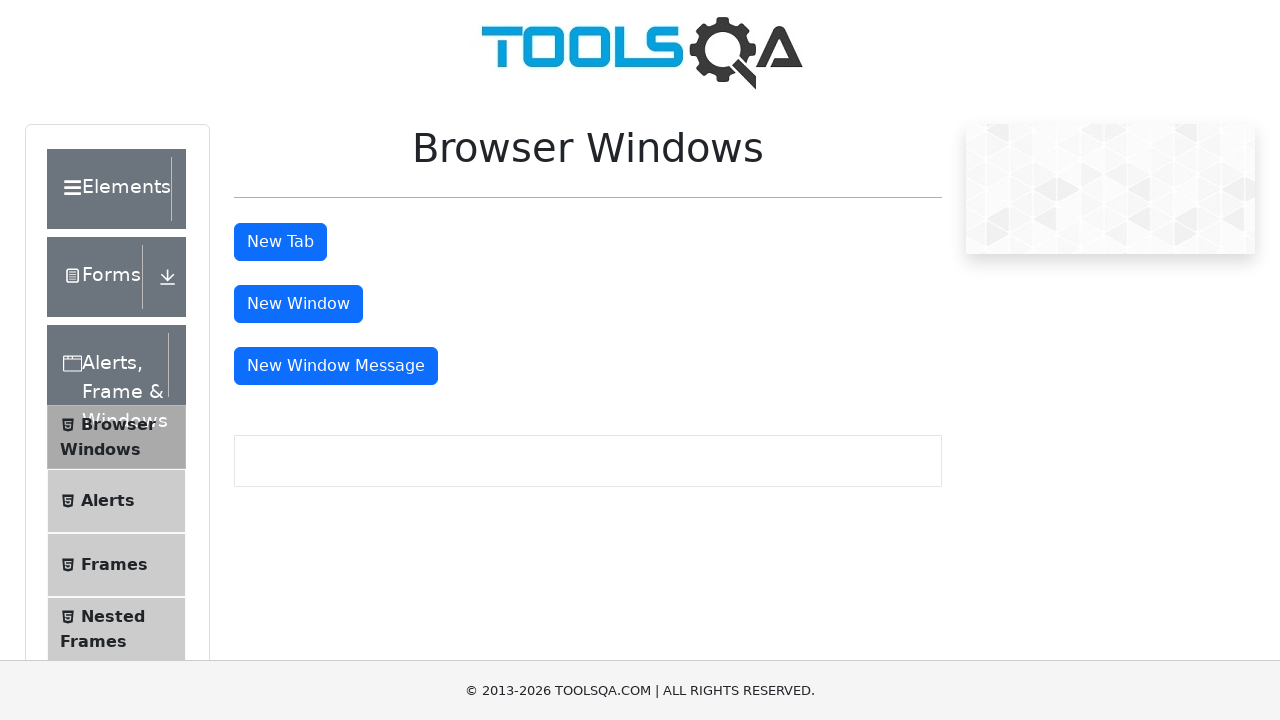

Clicked 'New Tab' button to open a new browser tab at (280, 242) on button#tabButton
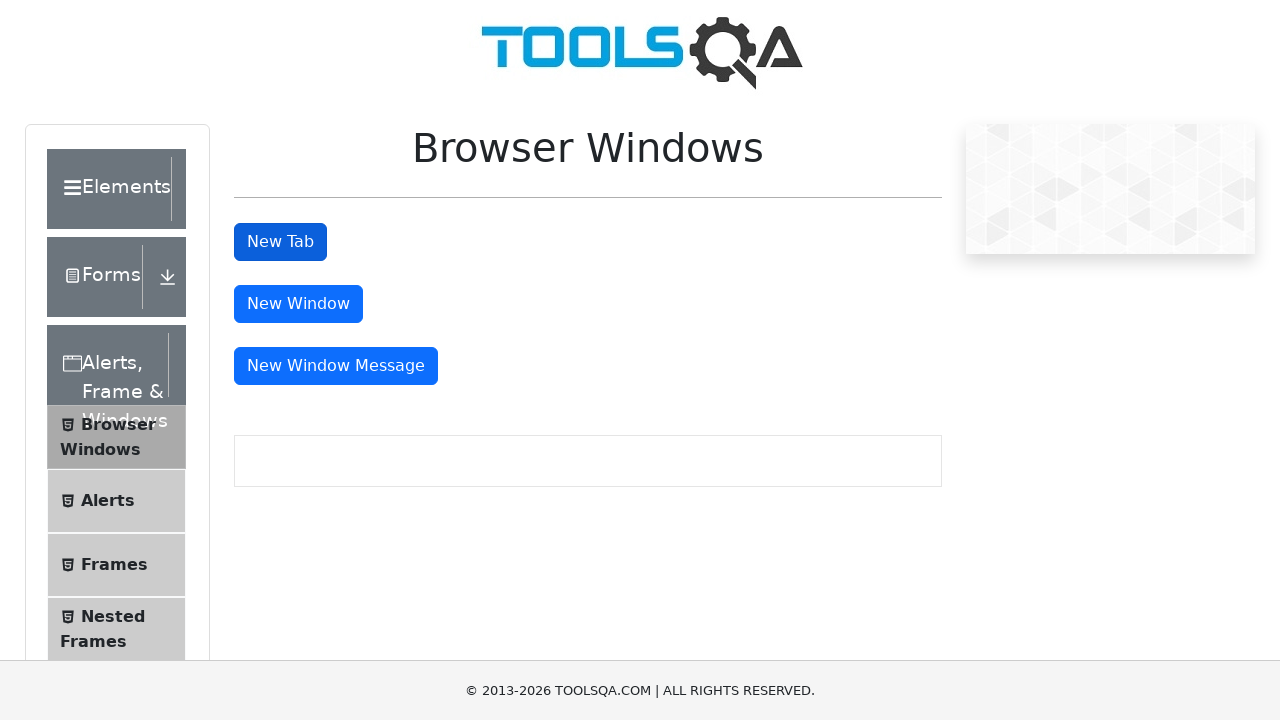

Waited for new page/tab to open and captured reference at (280, 242) on button#tabButton
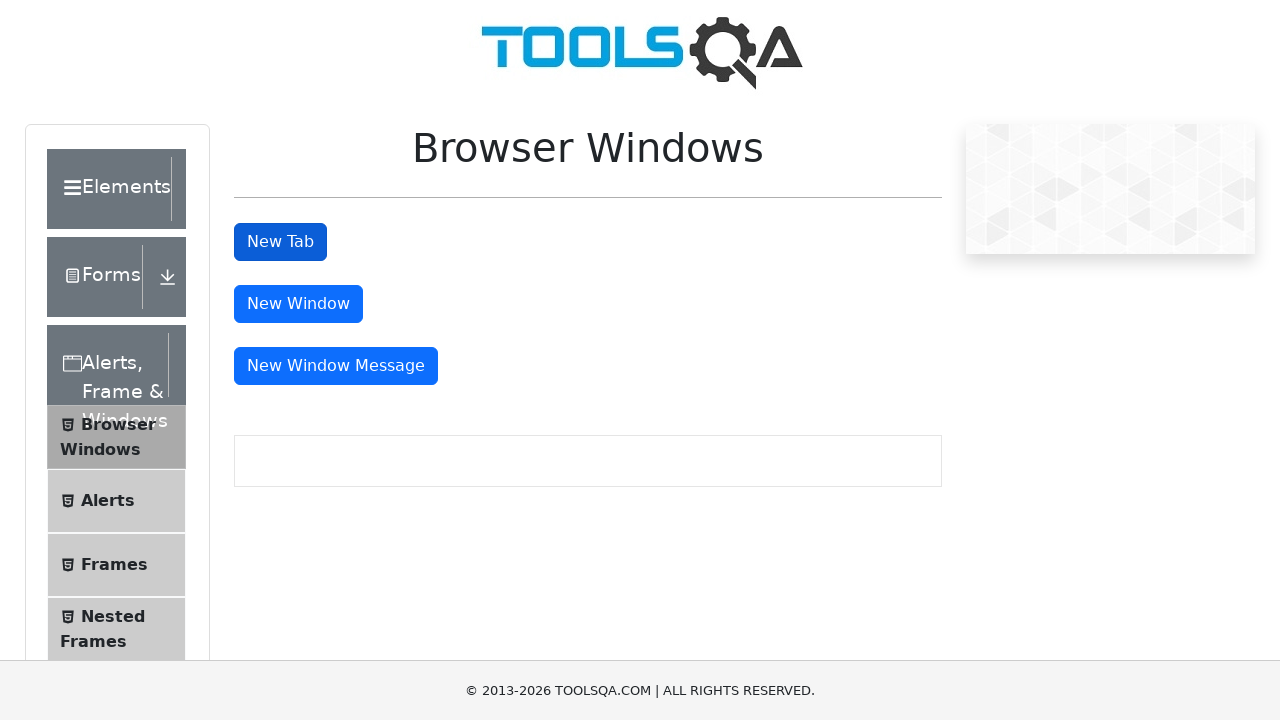

New tab finished loading
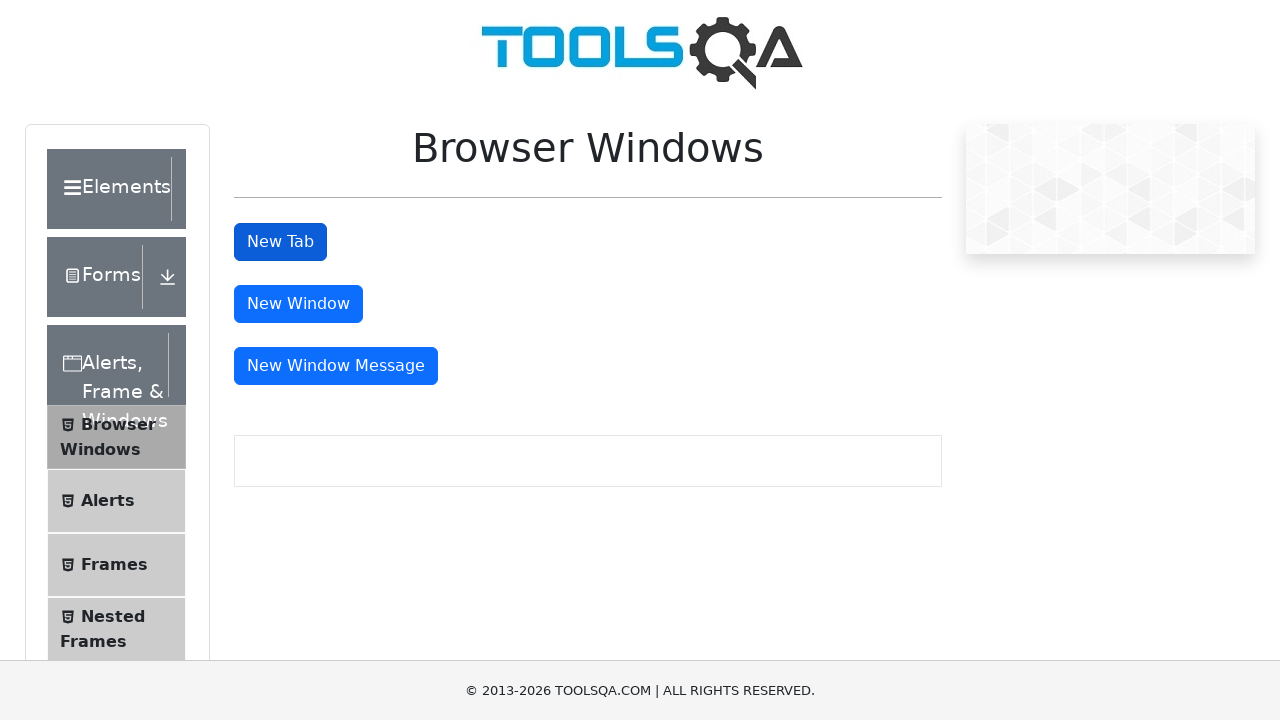

Closed the new tab
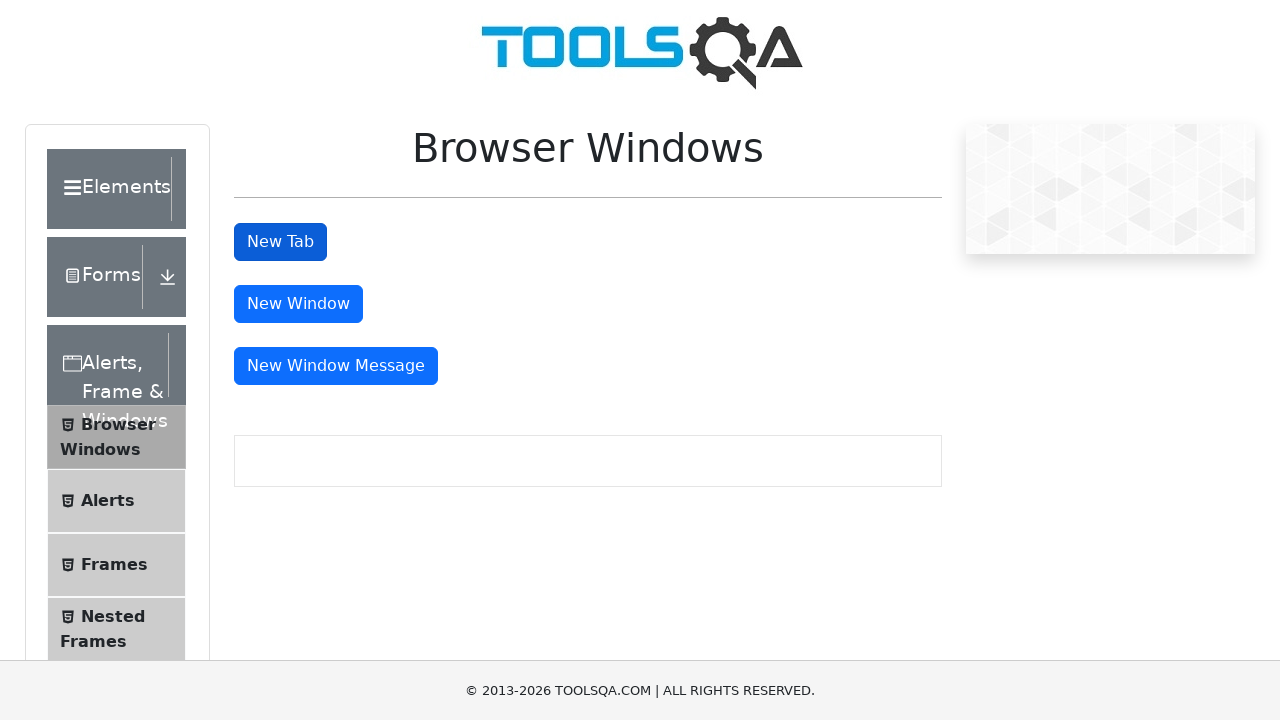

Verified focus returned to main page by confirming 'New Tab' button exists
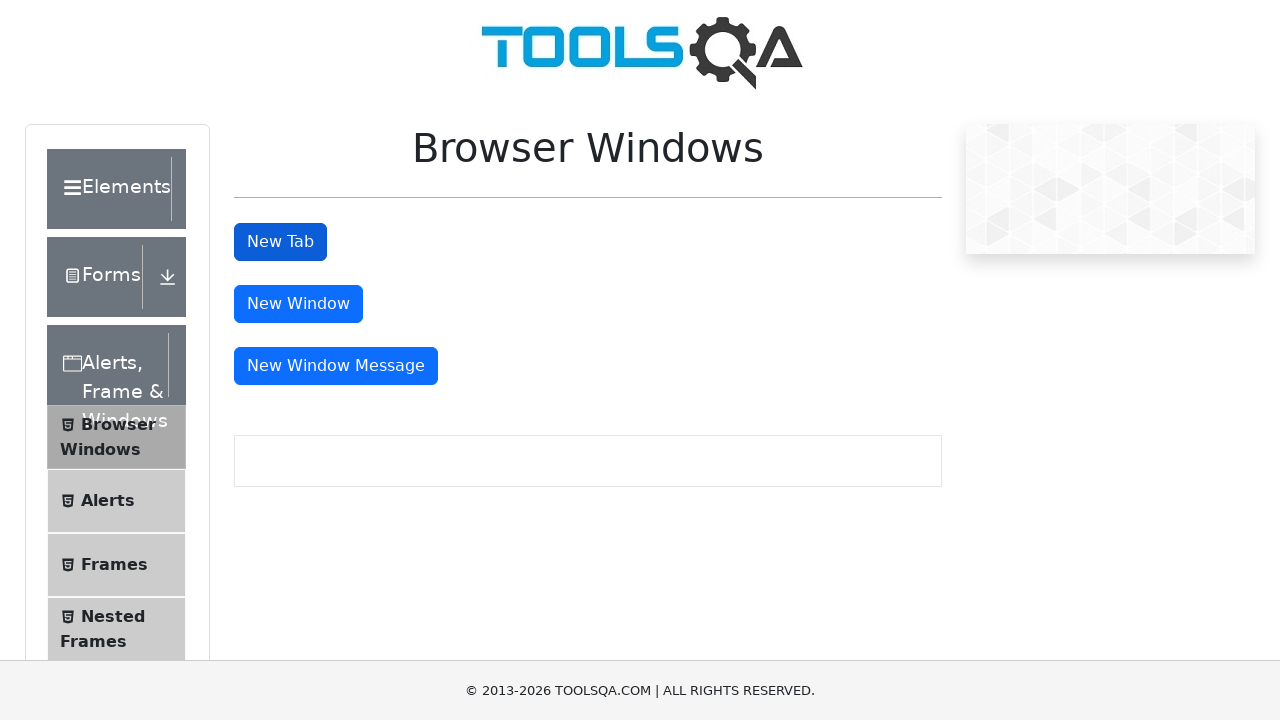

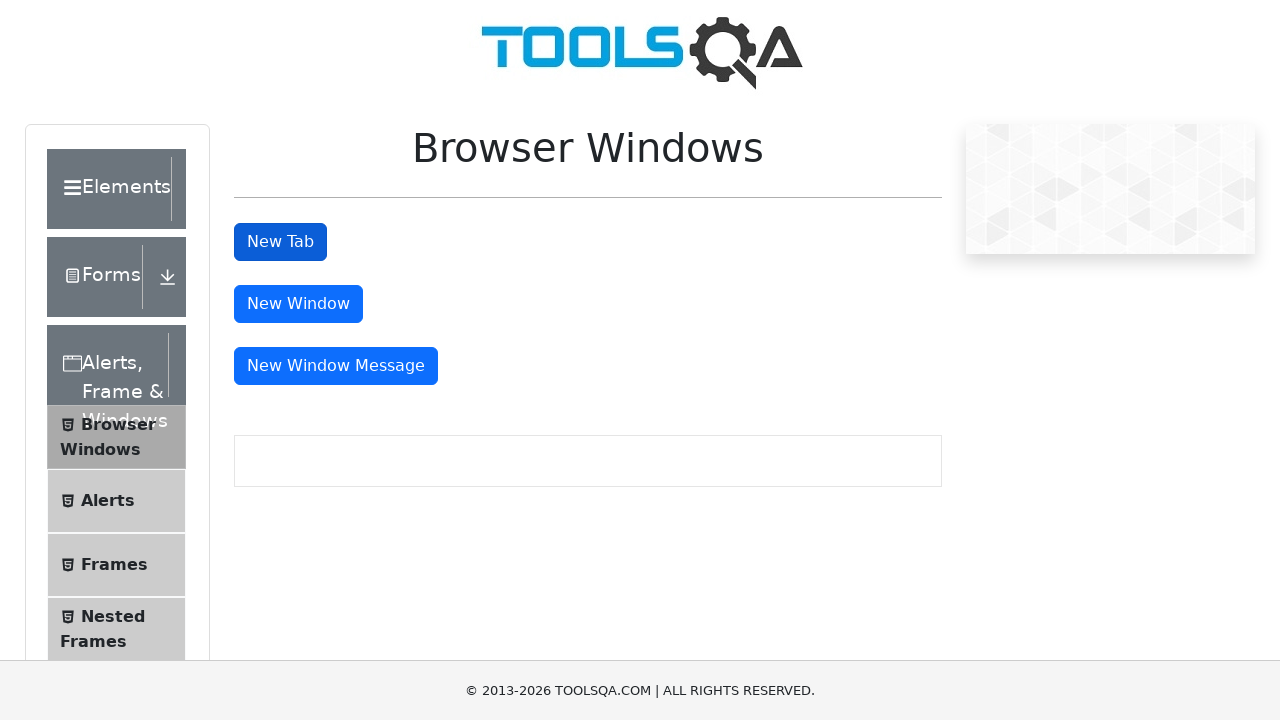